Tests radio button functionality by finding radio buttons in a group and selecting the one with value "cheese"

Starting URL: http://echoecho.com/htmlforms10.htm

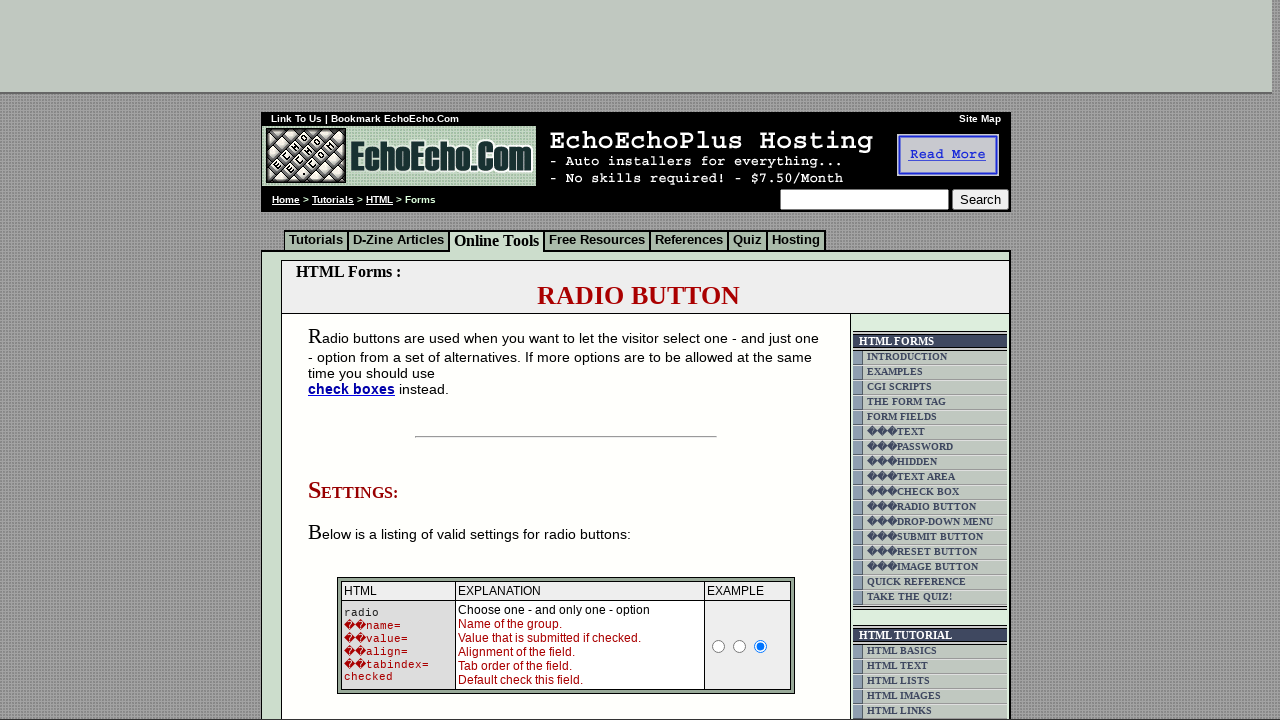

Waited for radio buttons in group1 to be present
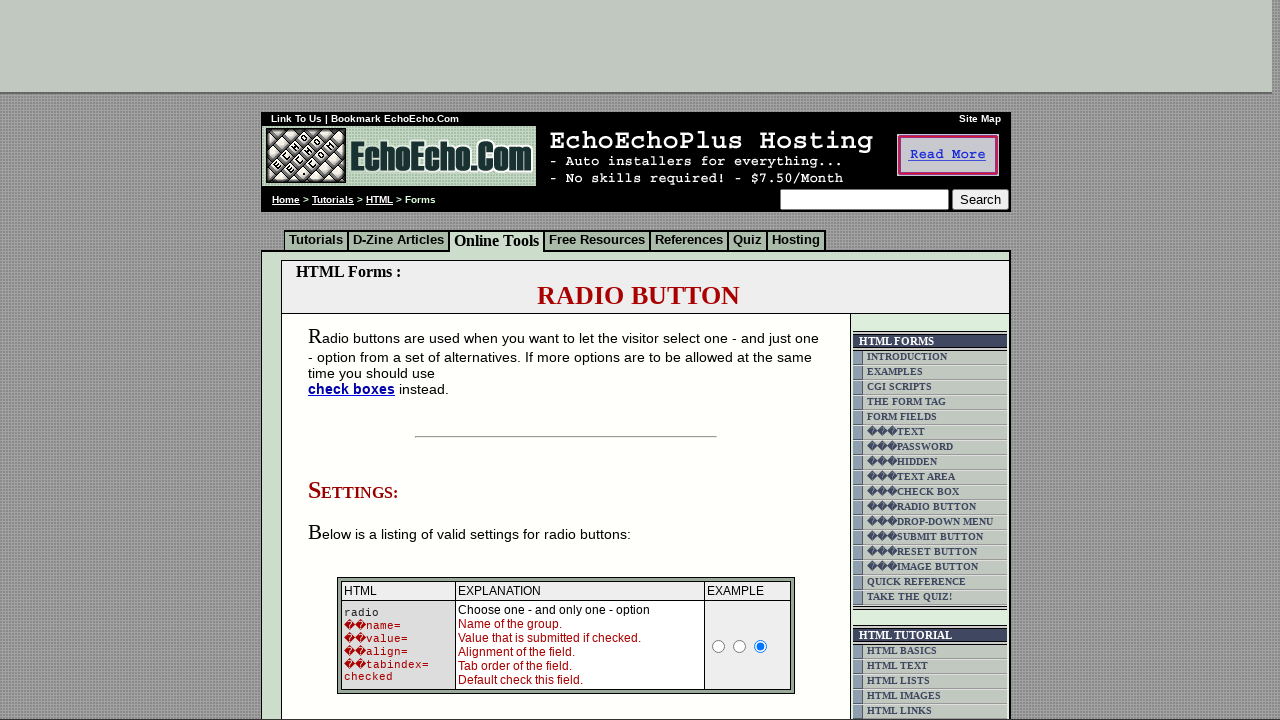

Clicked radio button with value 'Cheese' in group1 at (356, 360) on input[name='group1'][value='Cheese']
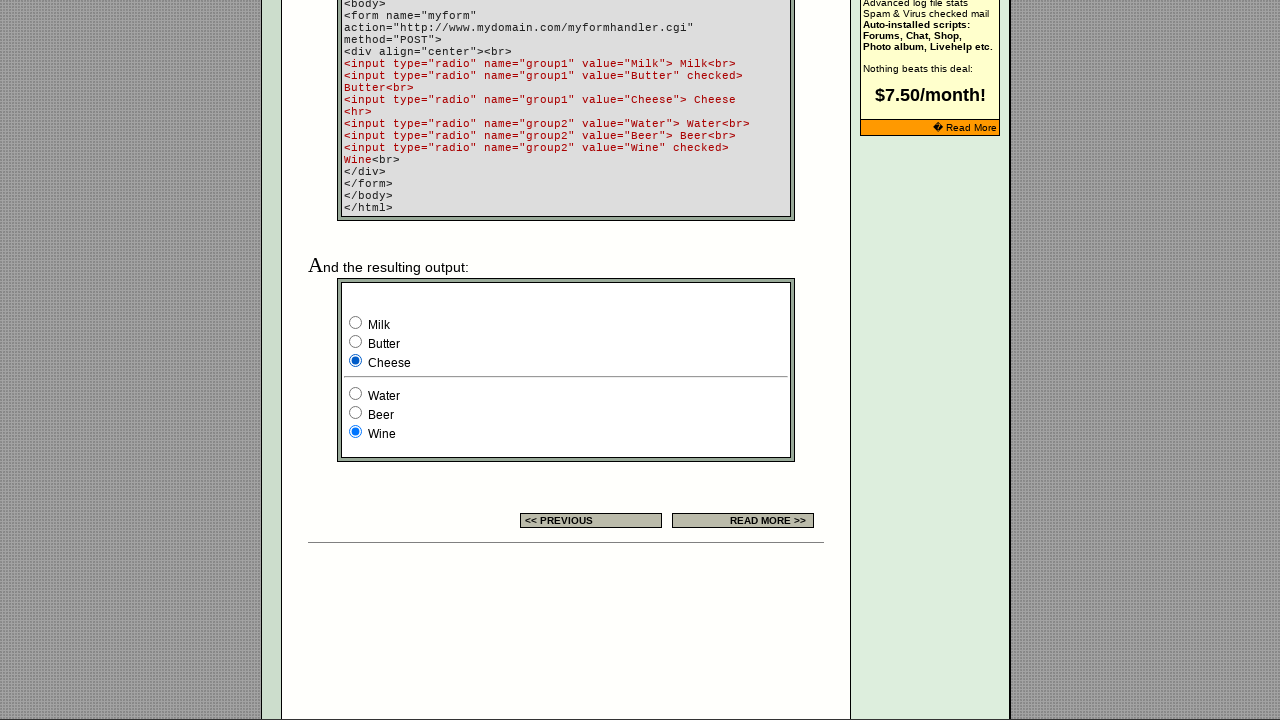

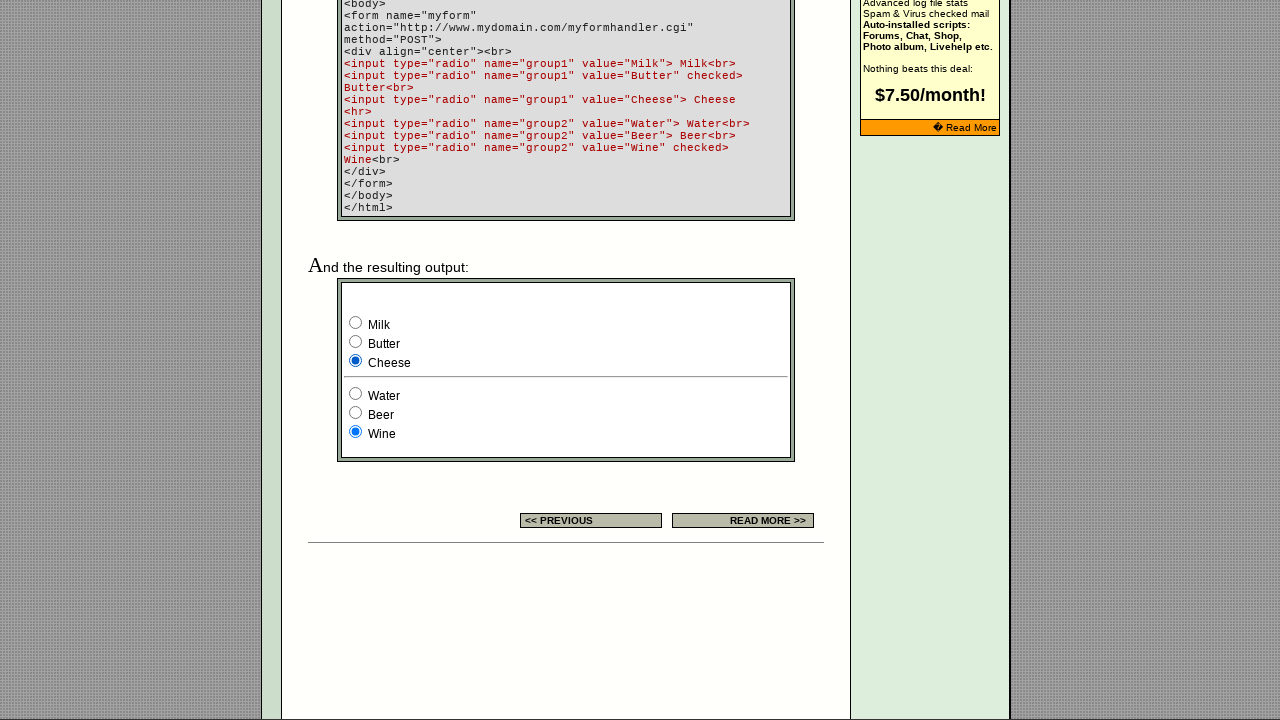